Tests the registration form by filling in the first name and last name fields on the DemoQA practice form

Starting URL: https://demoqa.com/automation-practice-form

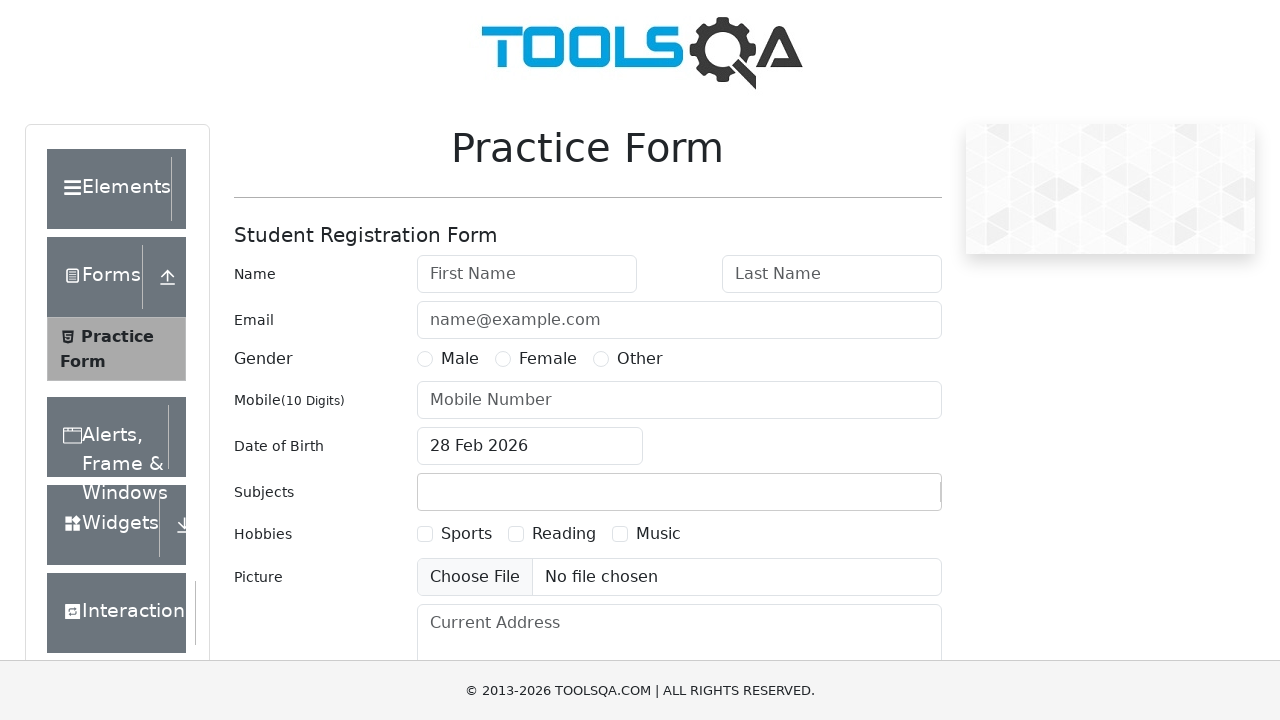

Filled first name field with 'firstName' on #firstName
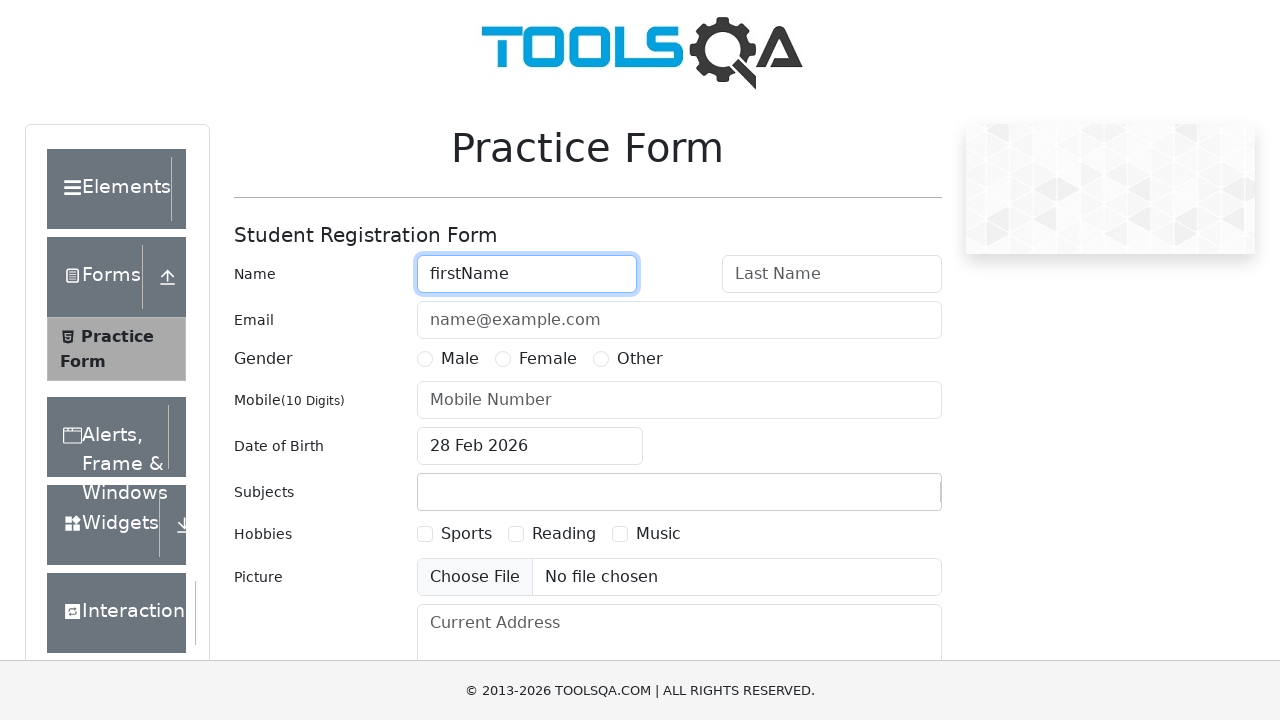

Filled last name field with 'lastname' on #lastName
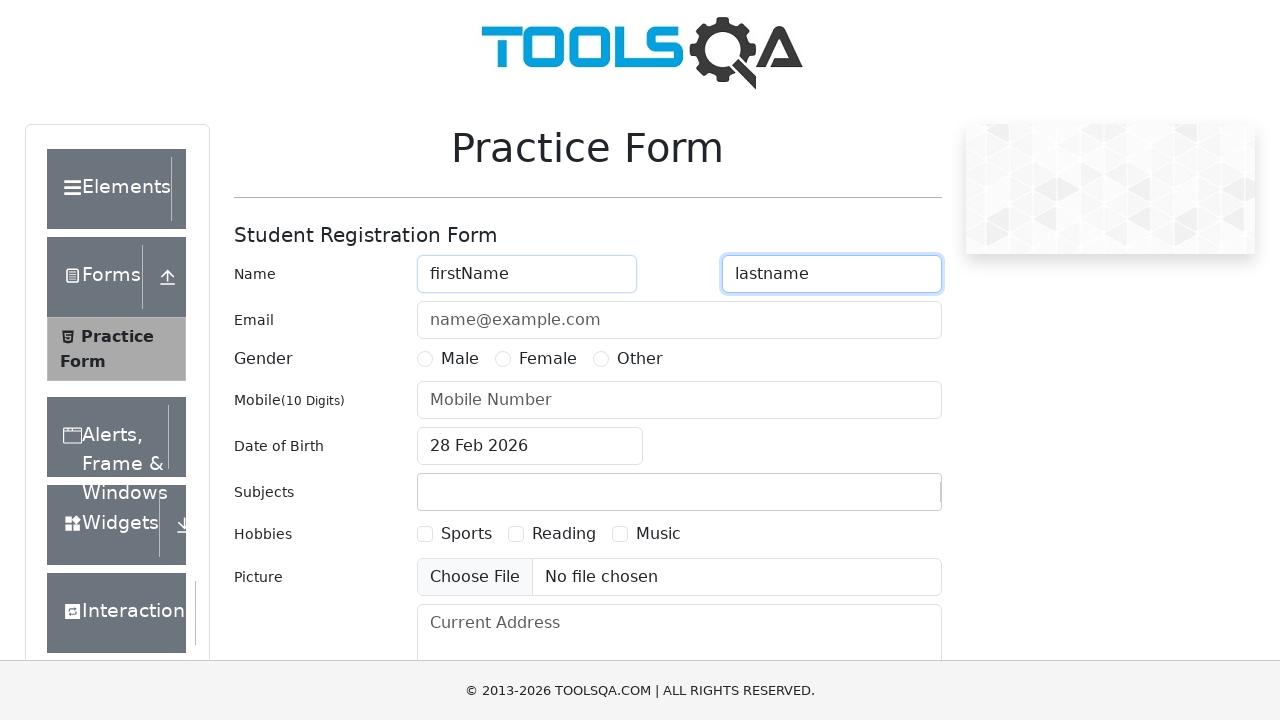

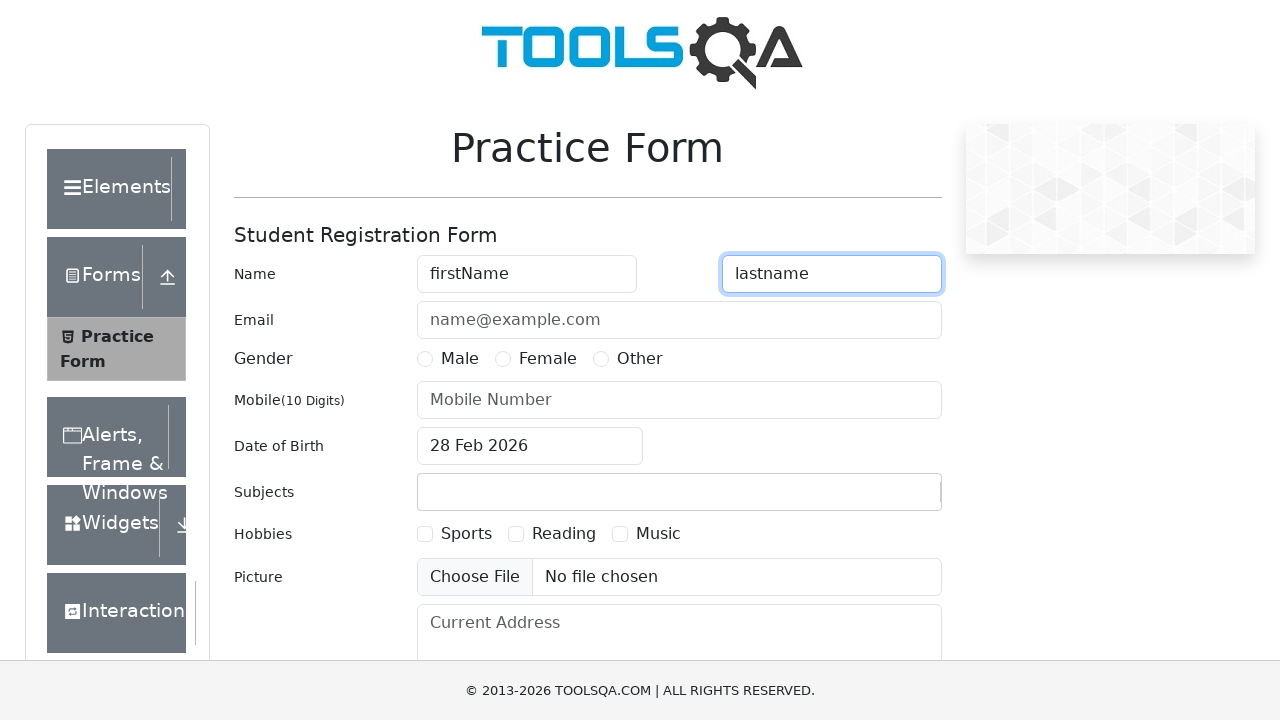